Tests mouse hover functionality and context menu interaction by hovering over an element and right-clicking on a link

Starting URL: https://rahulshettyacademy.com/AutomationPractice/

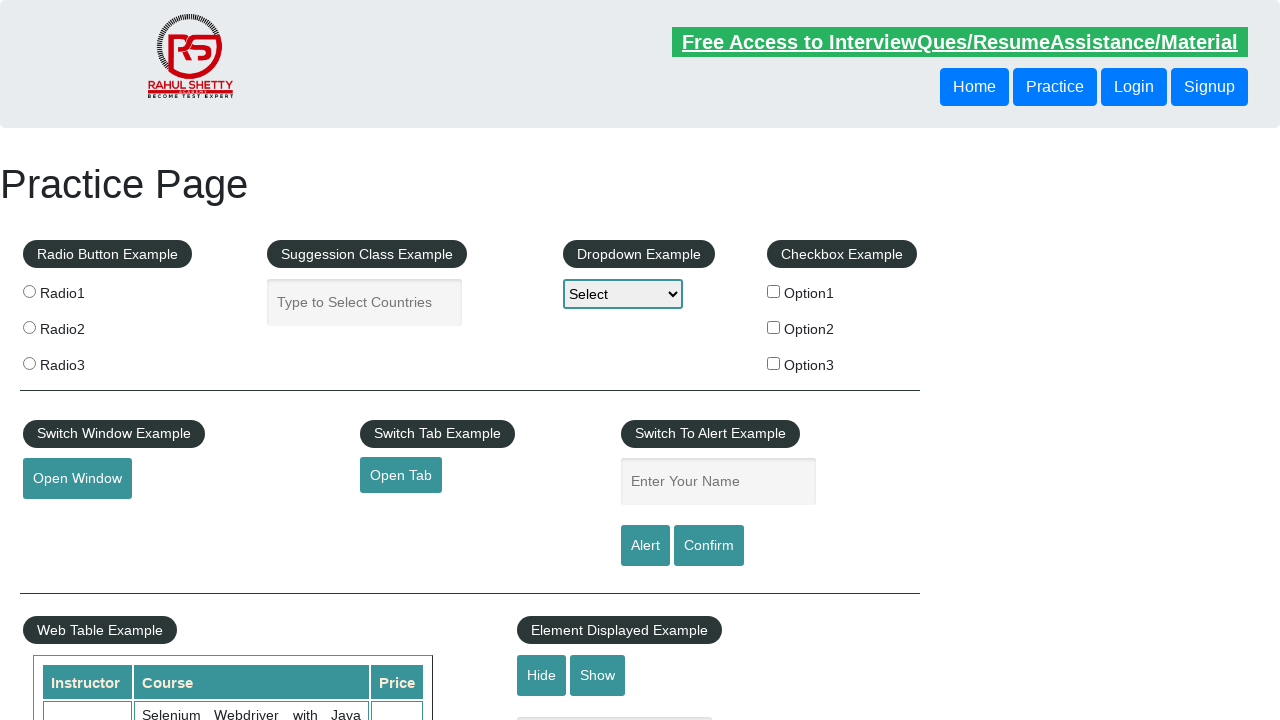

Hovered over mousehover element to trigger hover functionality at (83, 361) on #mousehover
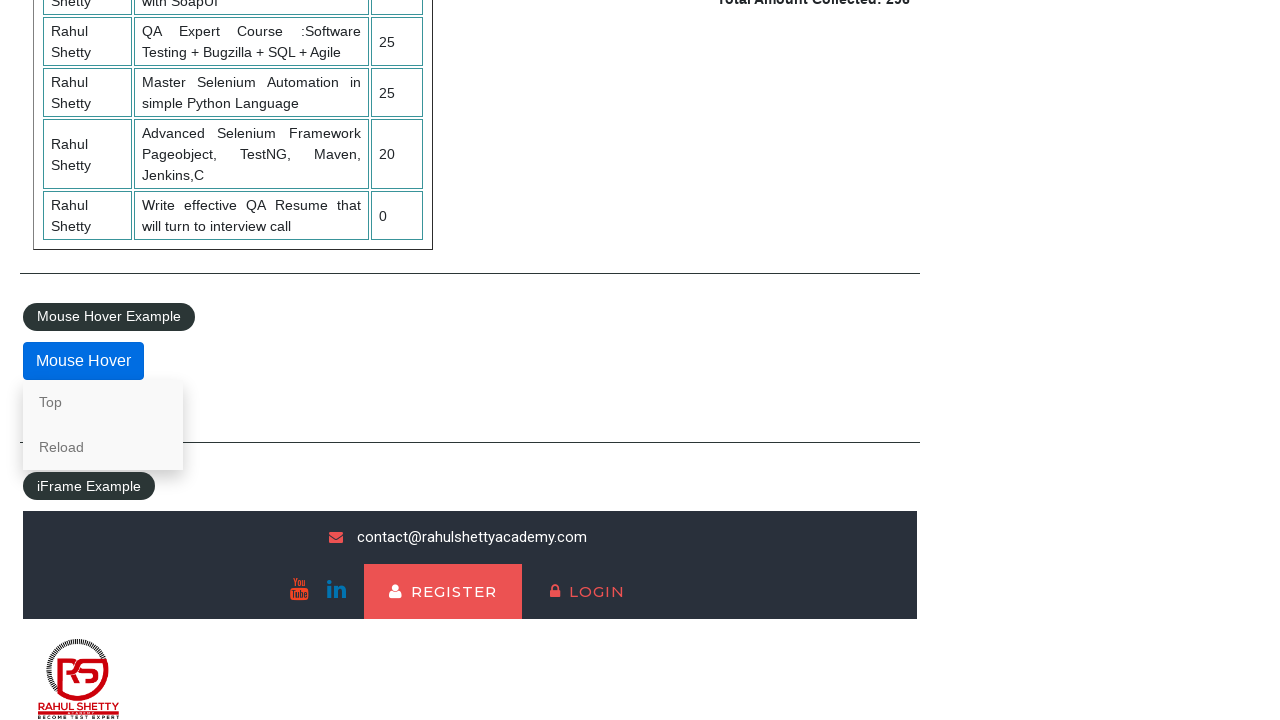

Right-clicked on Reload link to open context menu at (103, 447) on text=Reload
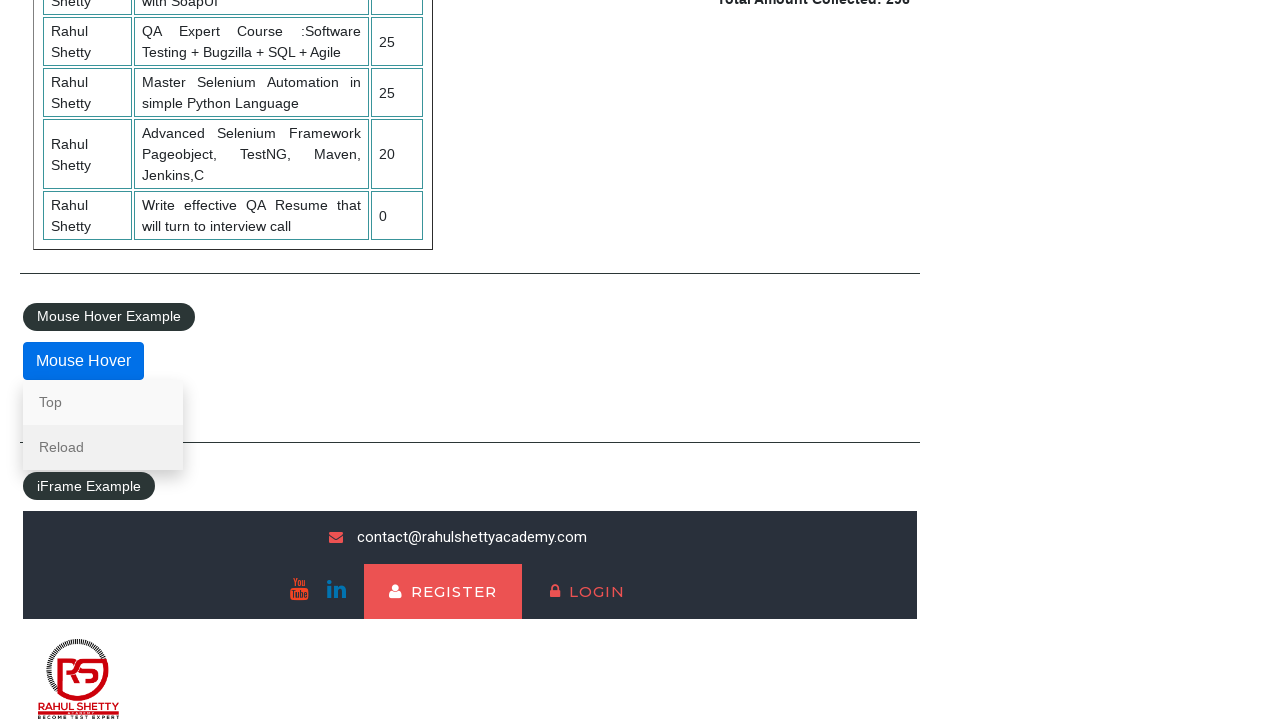

Clicked on Reload link with regular left-click at (103, 447) on text=Reload
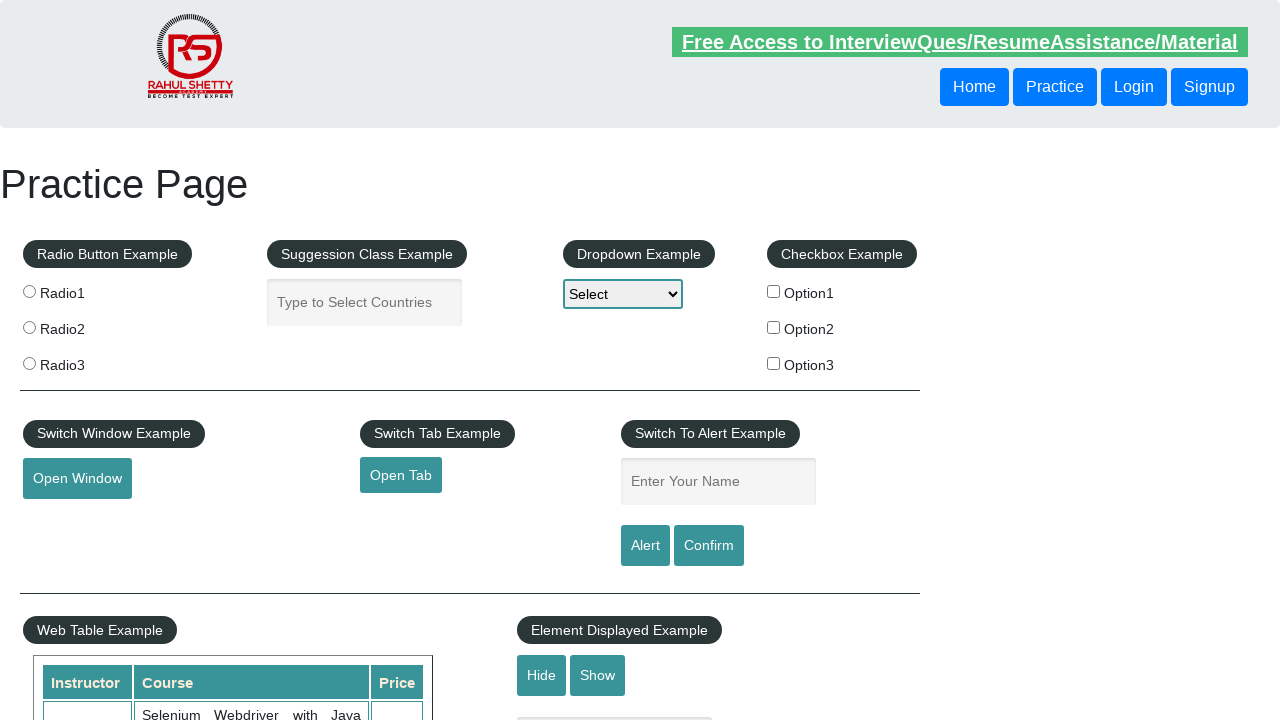

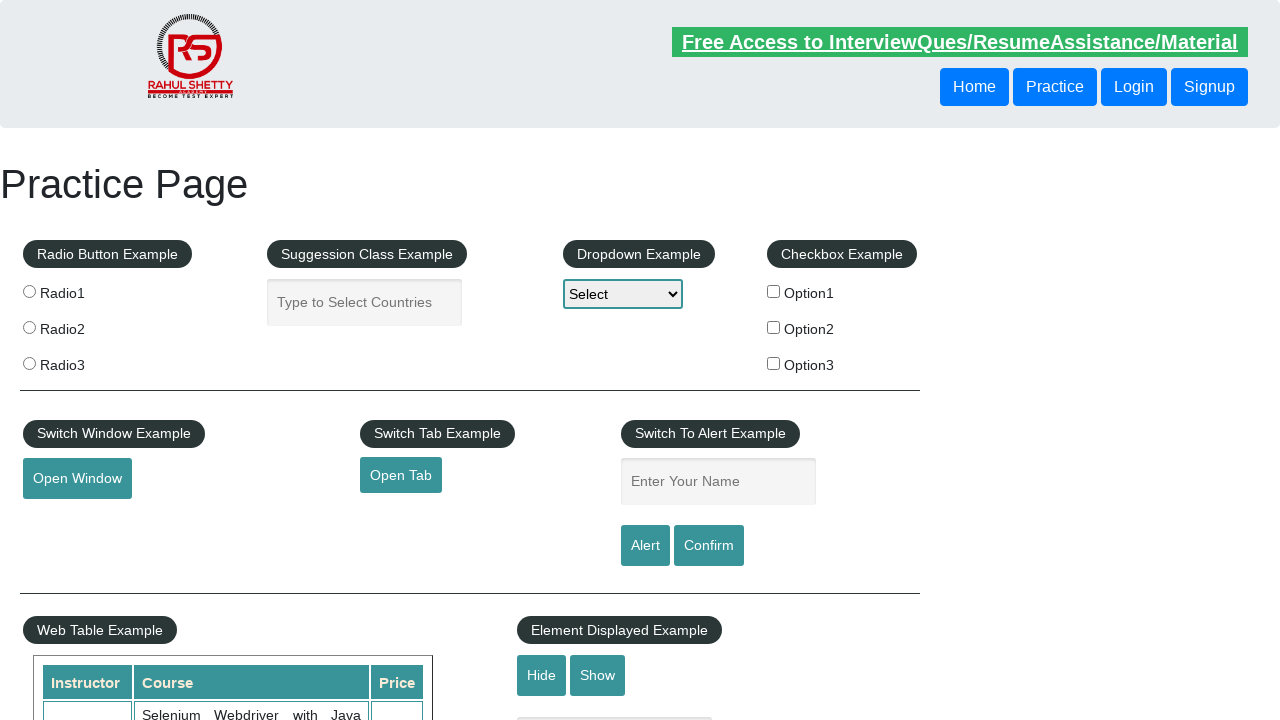